Tests a text box form by filling in name, email, current address, and permanent address fields, then submitting and verifying the output displays the entered values.

Starting URL: https://demoqa.com/text-box

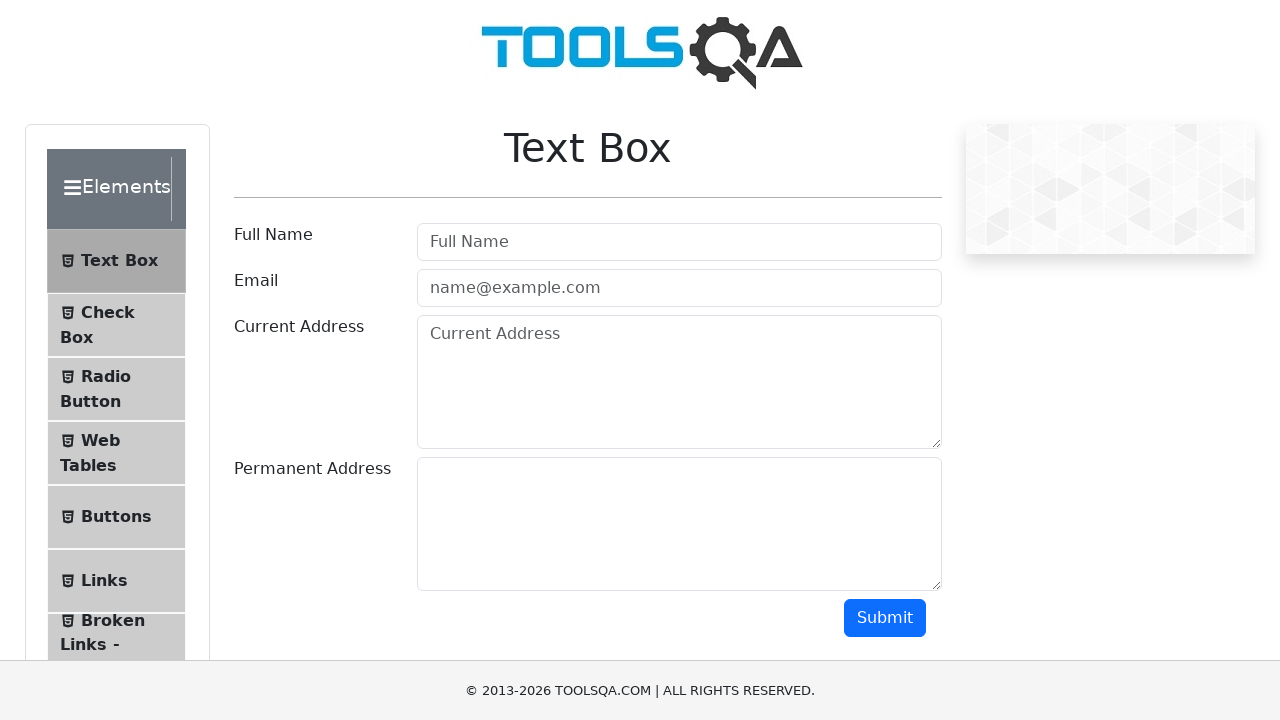

Filled name field with 'Piere' on #userName
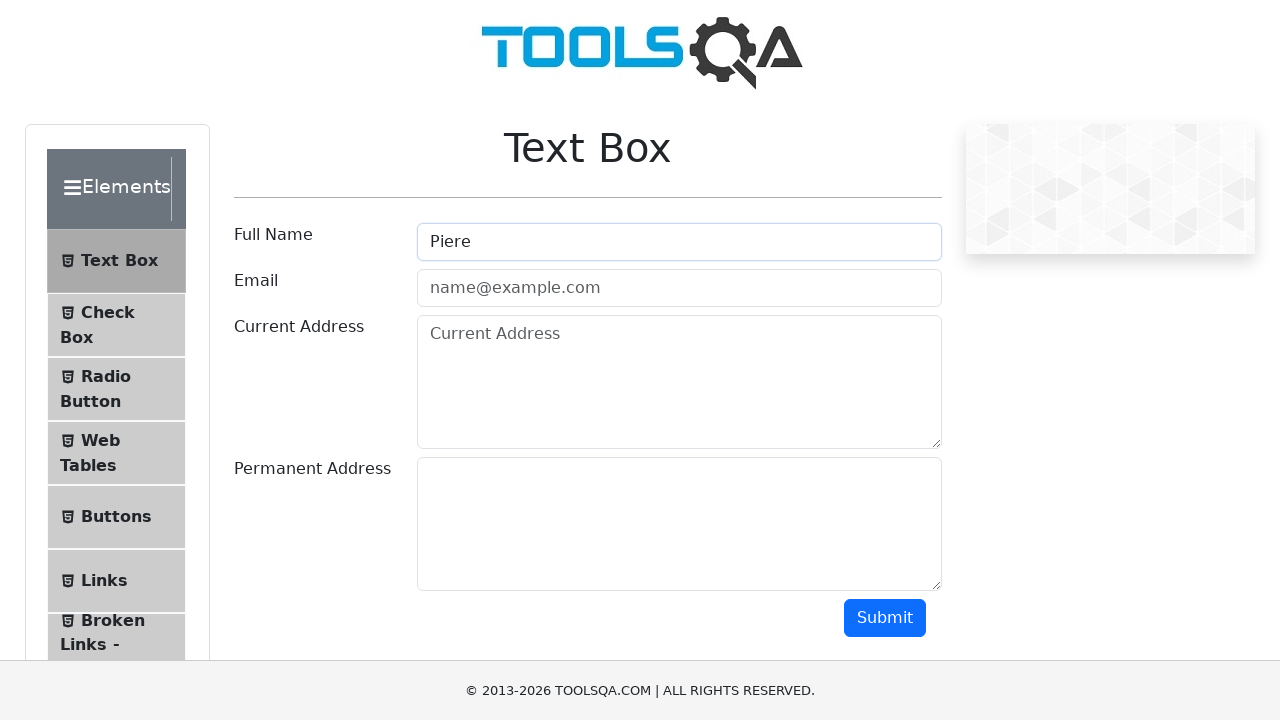

Filled email field with 'Piere@gmail.com' on #userEmail
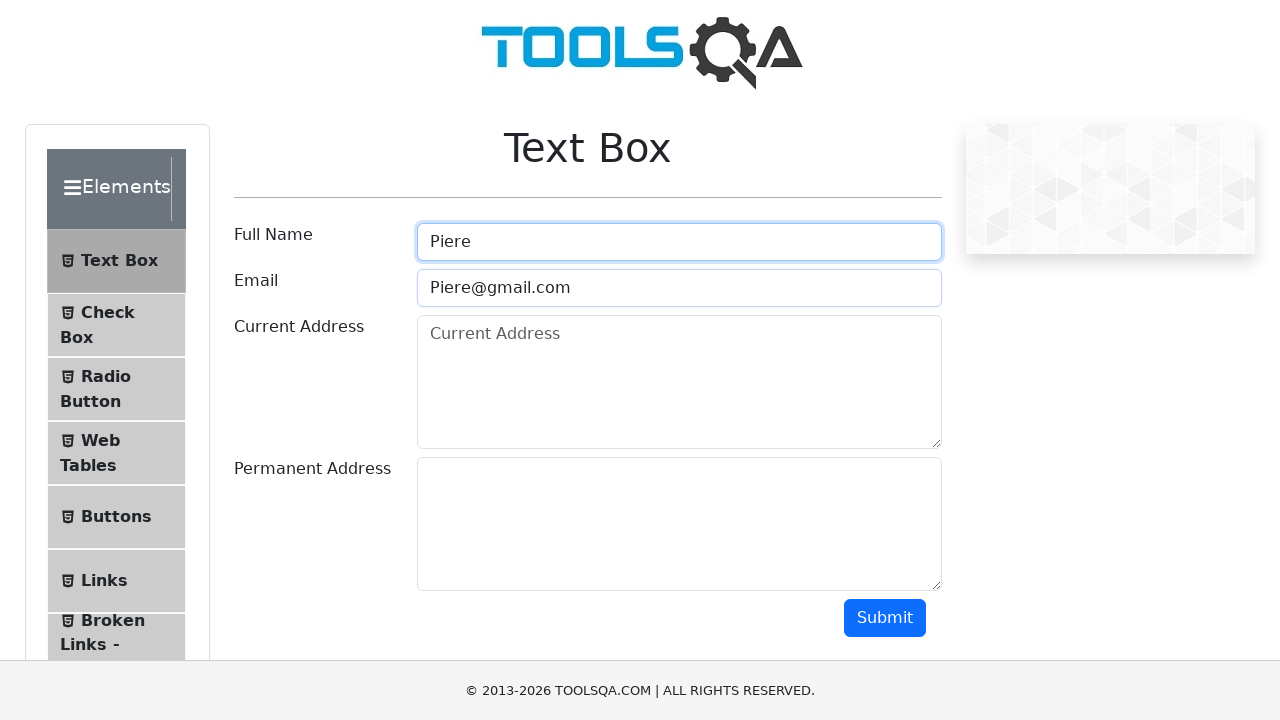

Filled current address field with 'Paris' on #currentAddress
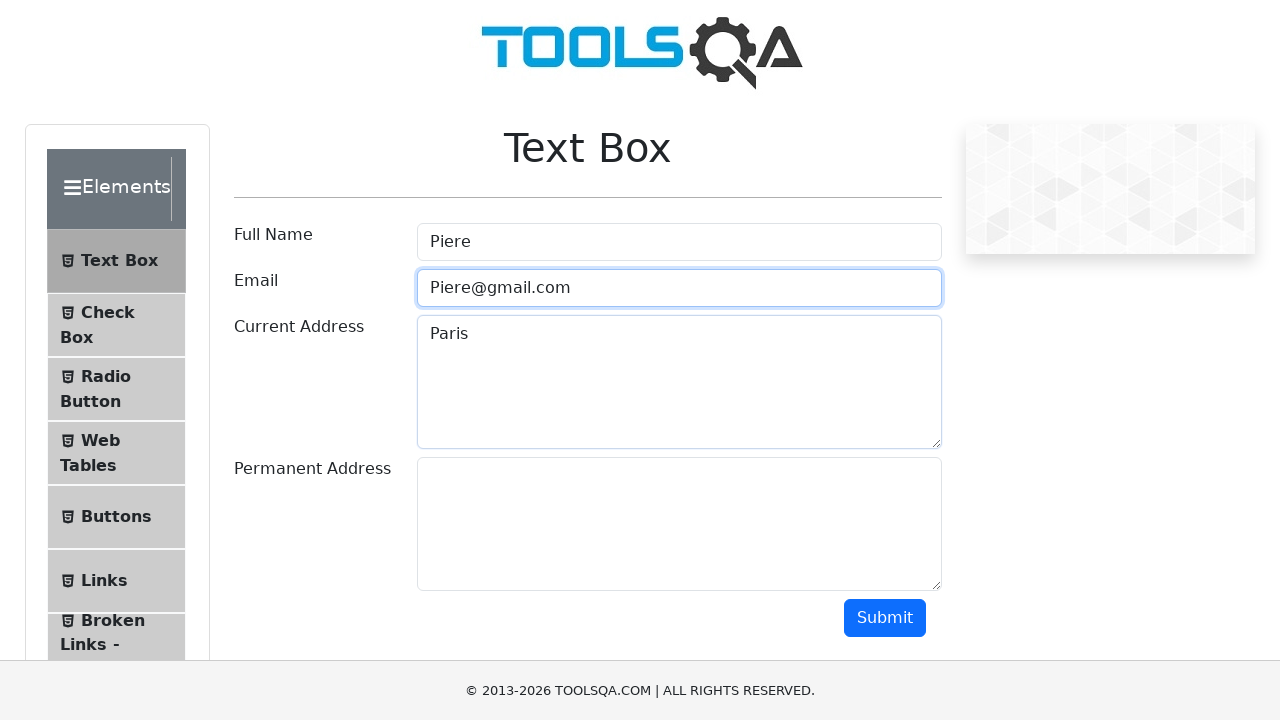

Filled permanent address field with 'Lyon' on #permanentAddress
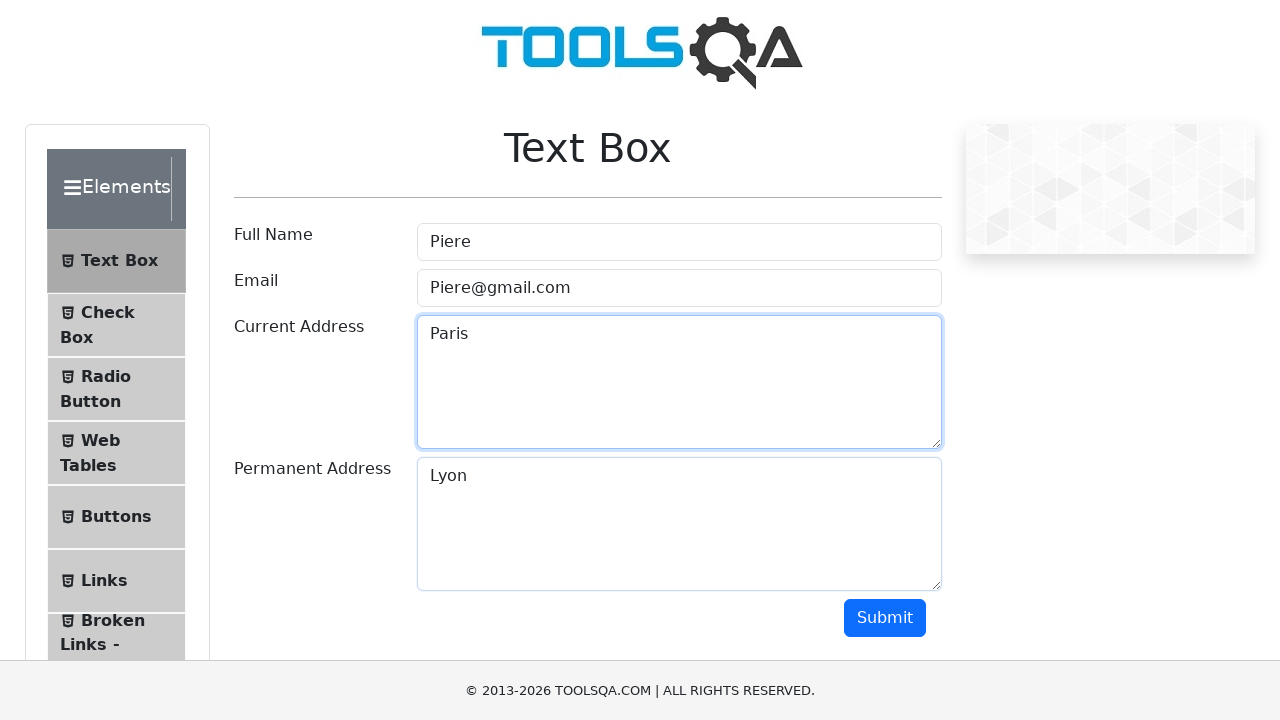

Scrolled Submit button into view
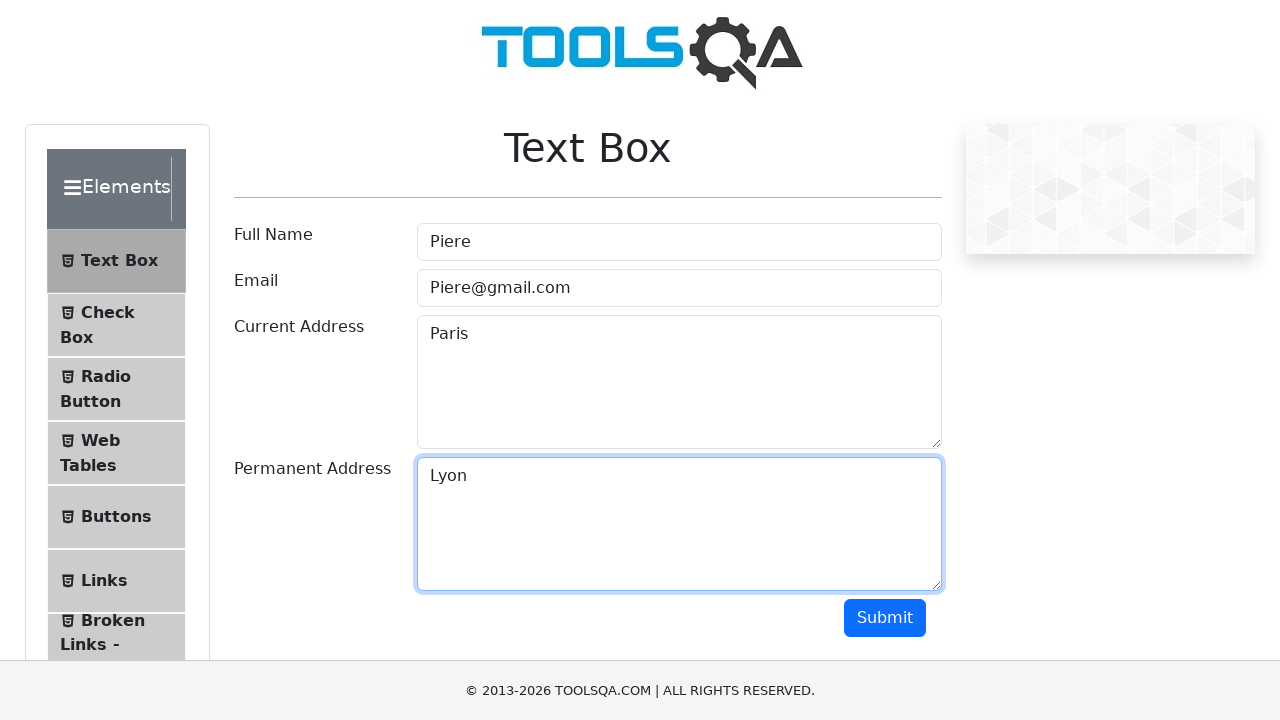

Clicked Submit button to submit the form at (885, 618) on #submit
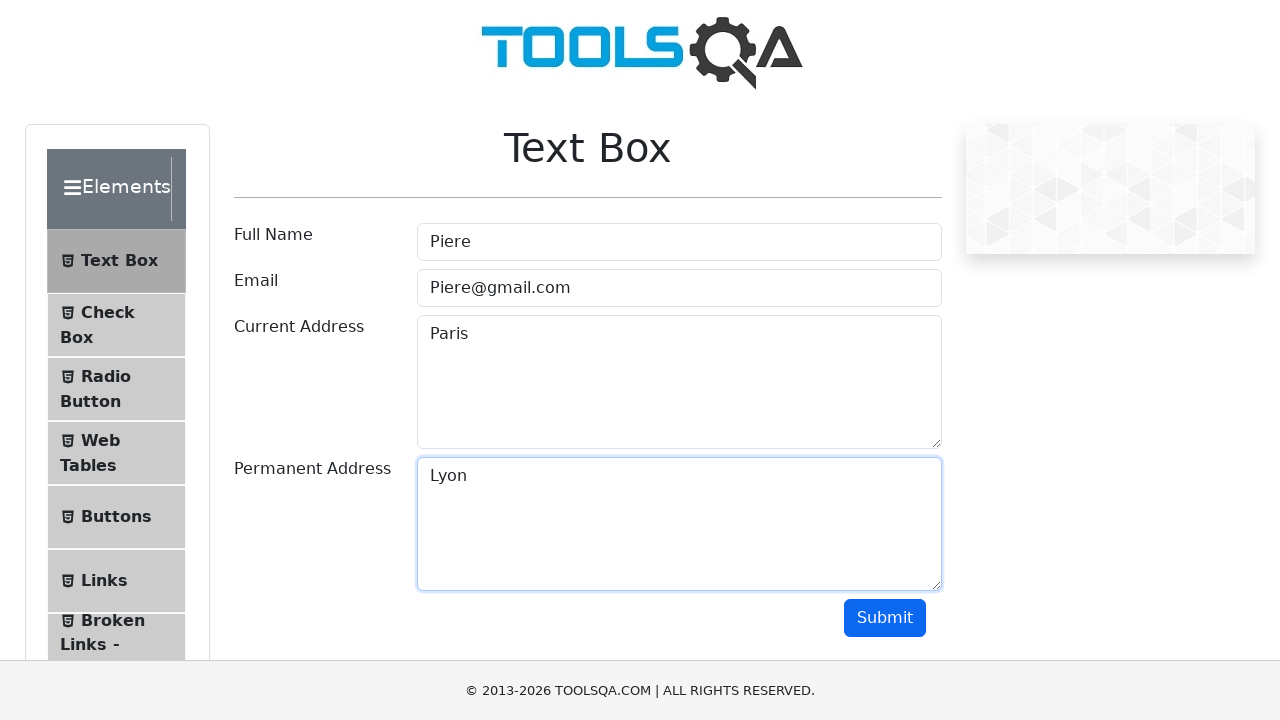

Output section appeared after form submission
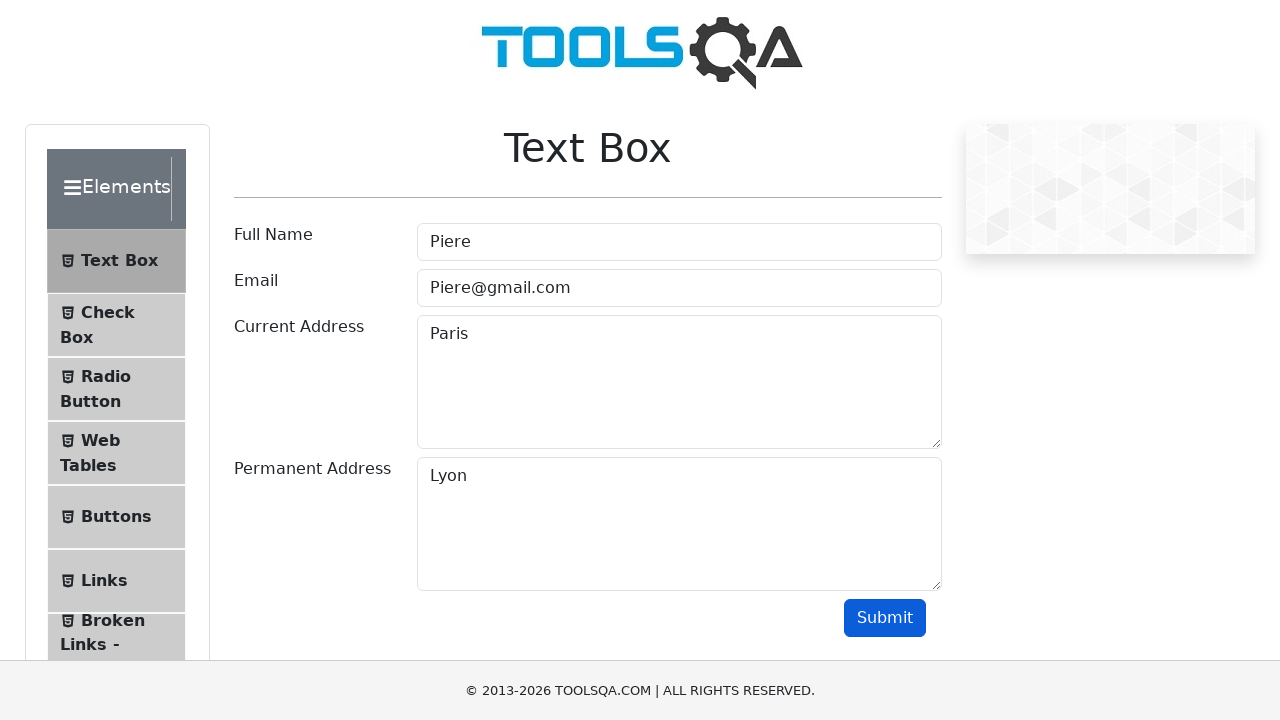

Retrieved output name field content
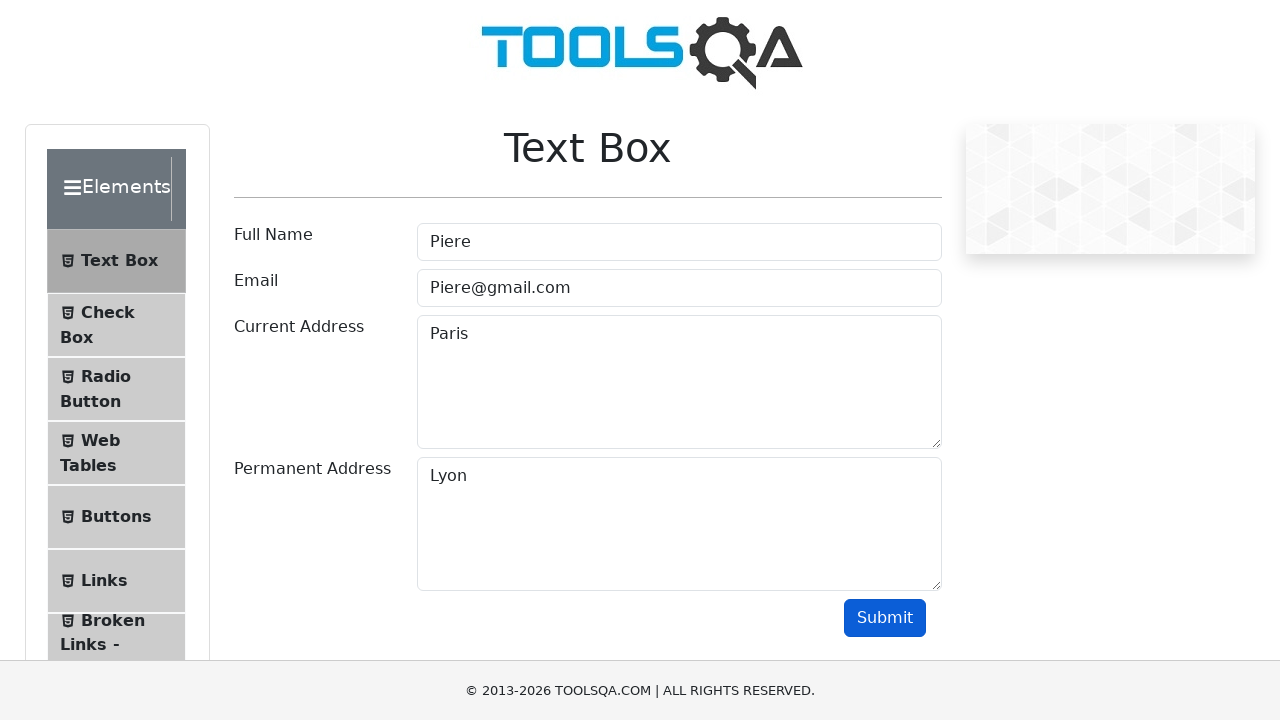

Retrieved output email field content
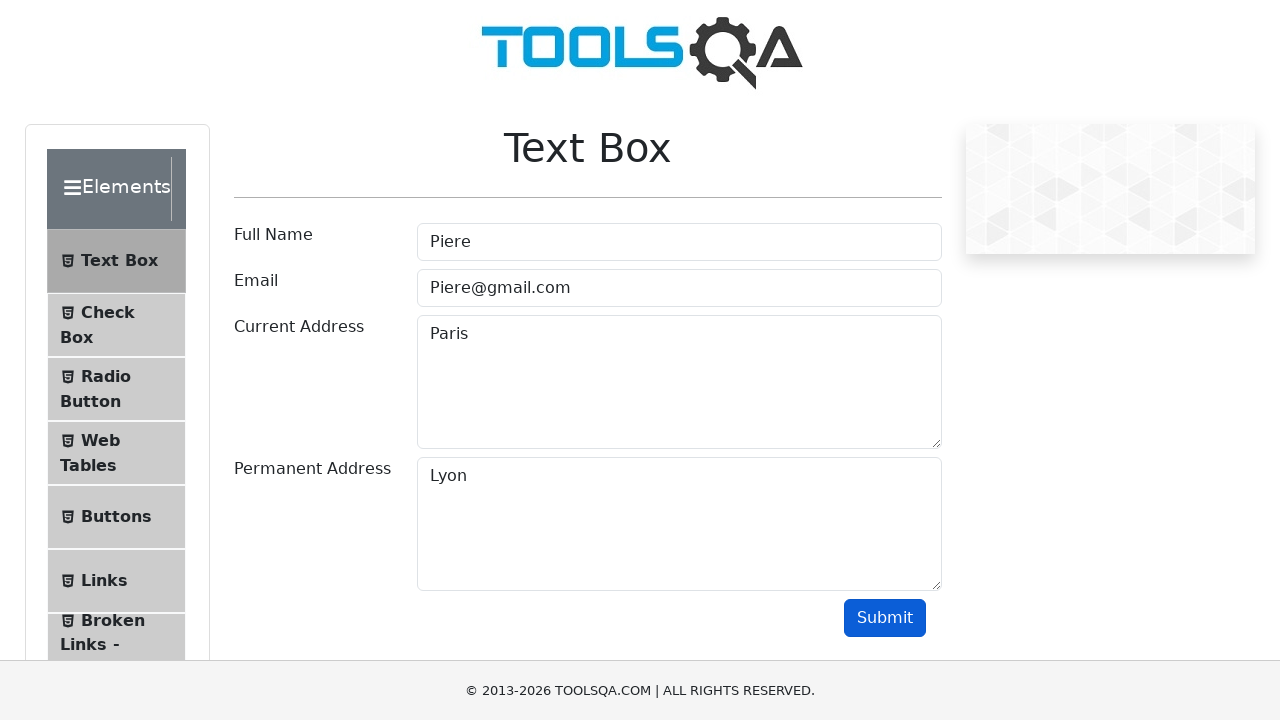

Retrieved output current address field content
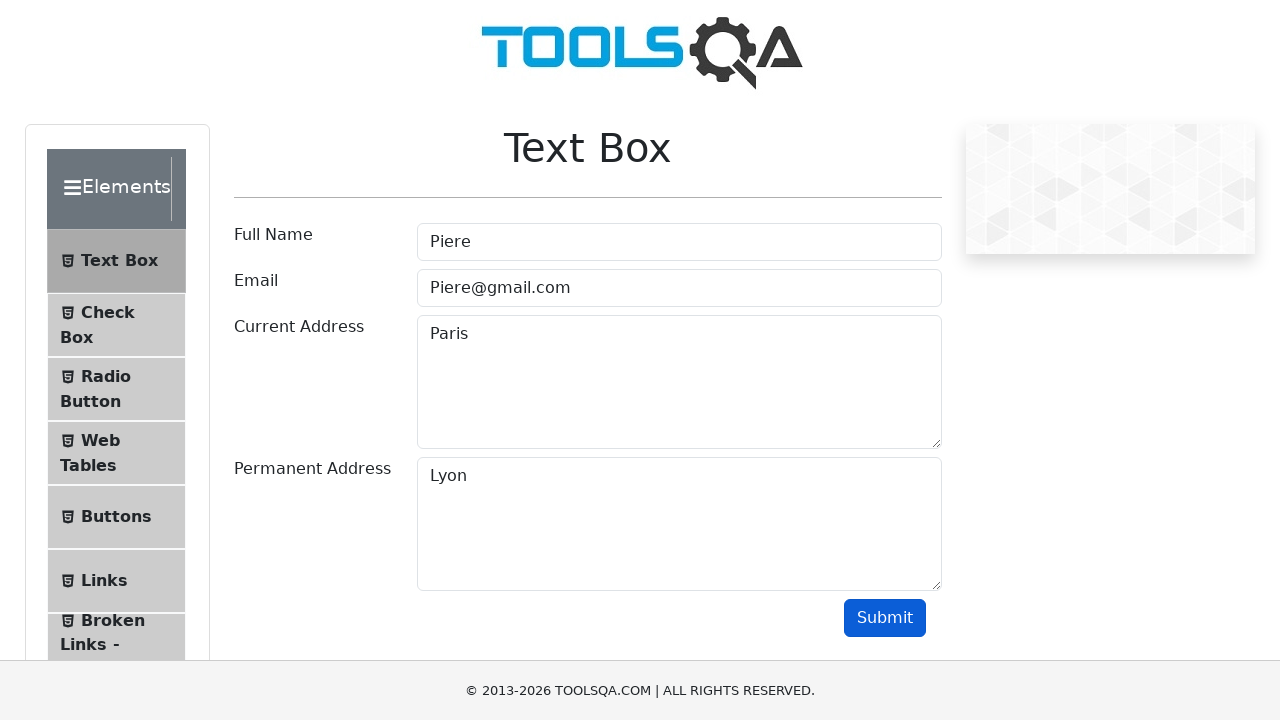

Retrieved output permanent address field content
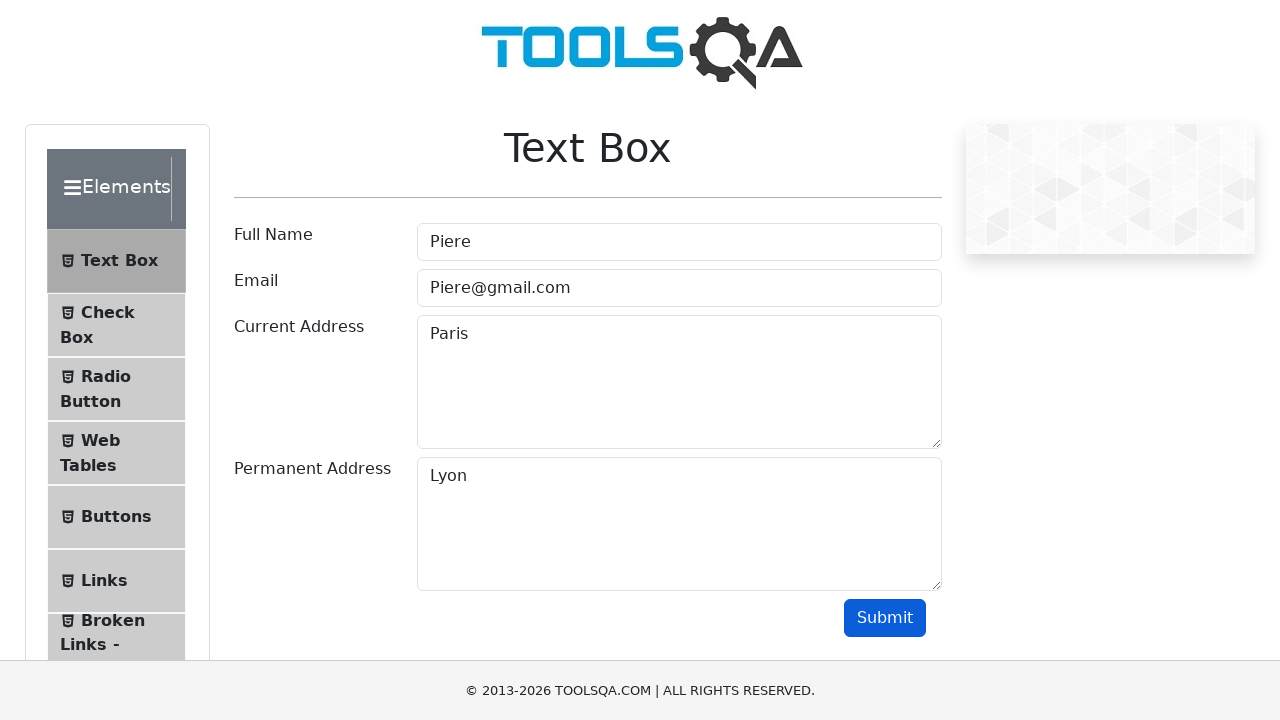

Verified name 'Piere' is present in output
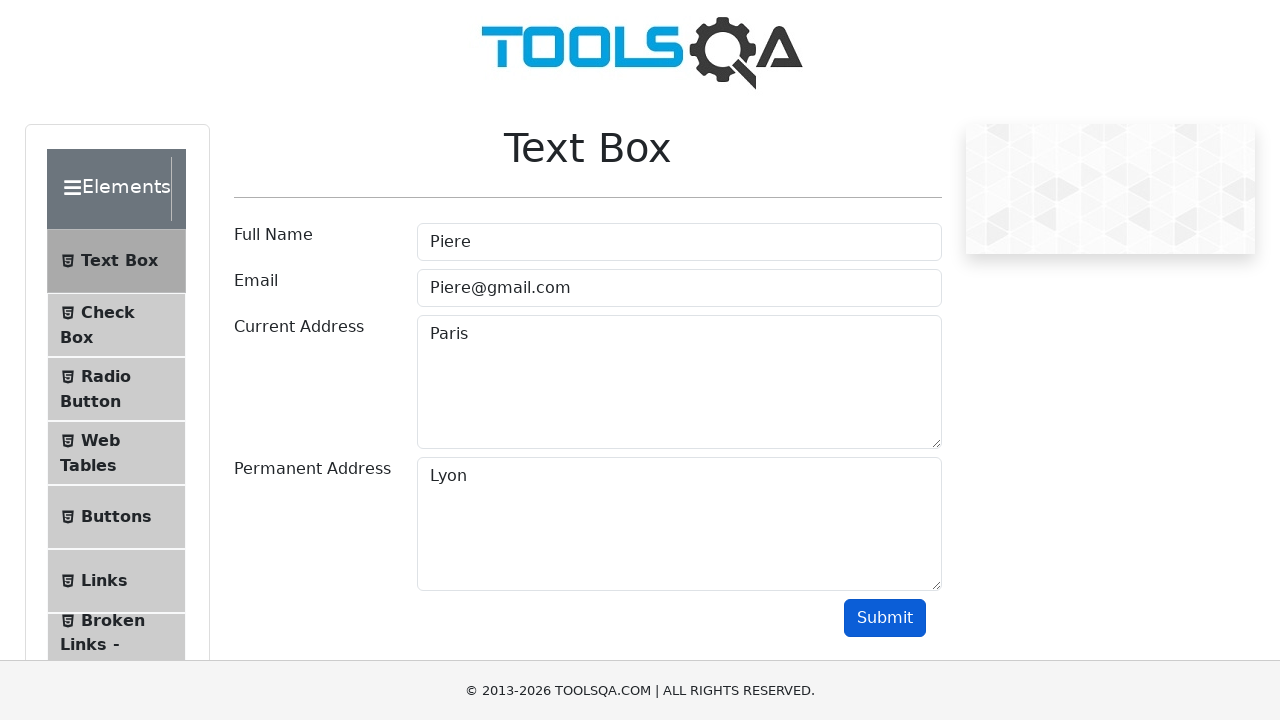

Verified email 'Piere@gmail.com' is present in output
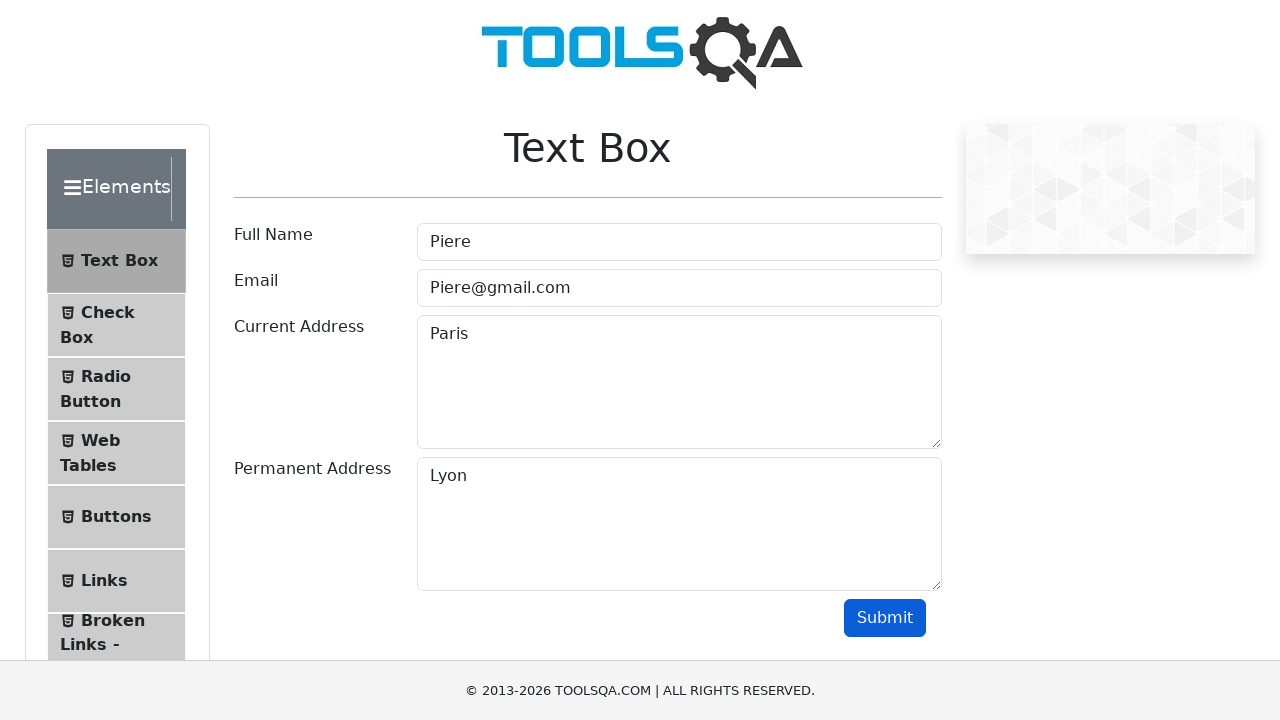

Verified current address 'Paris' is present in output
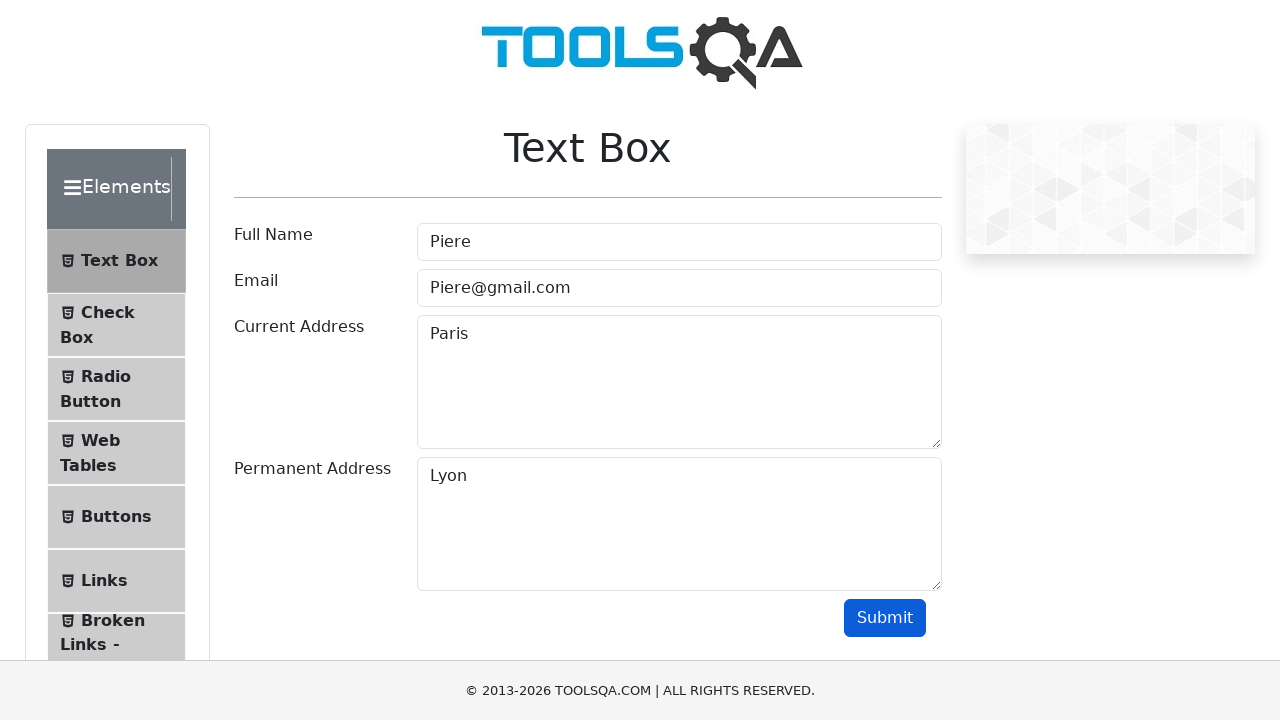

Verified permanent address 'Lyon' is present in output
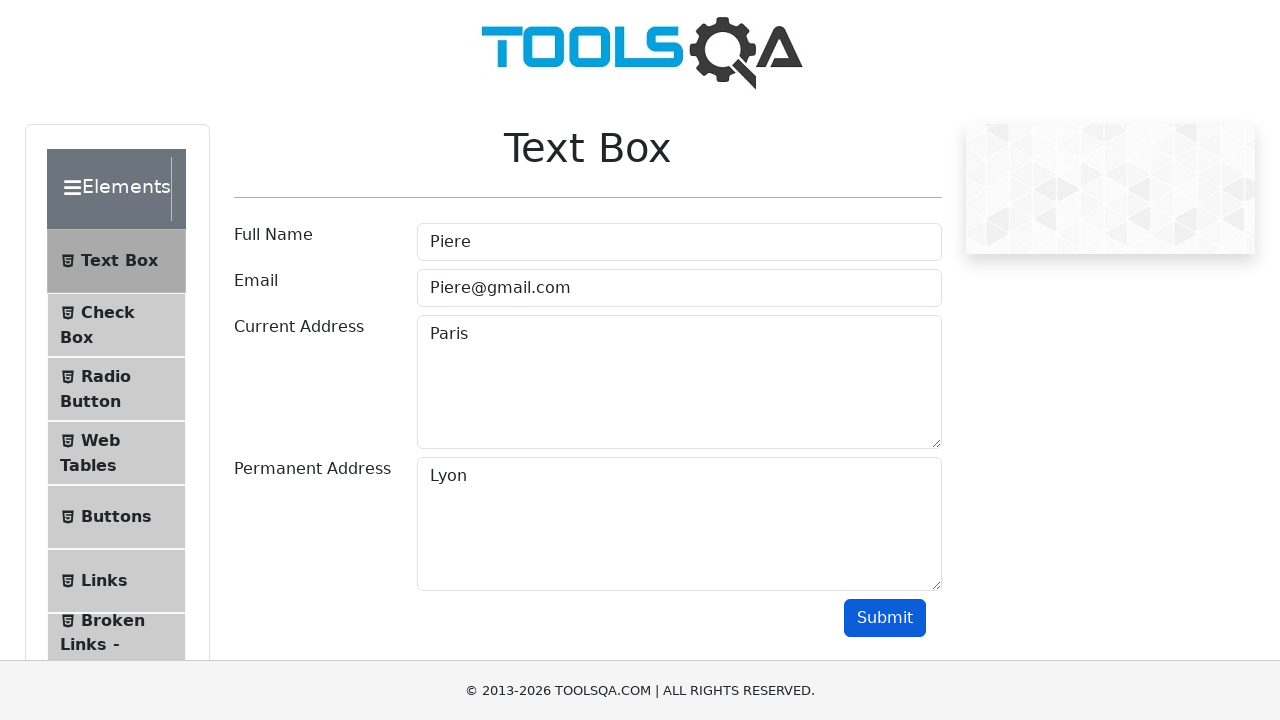

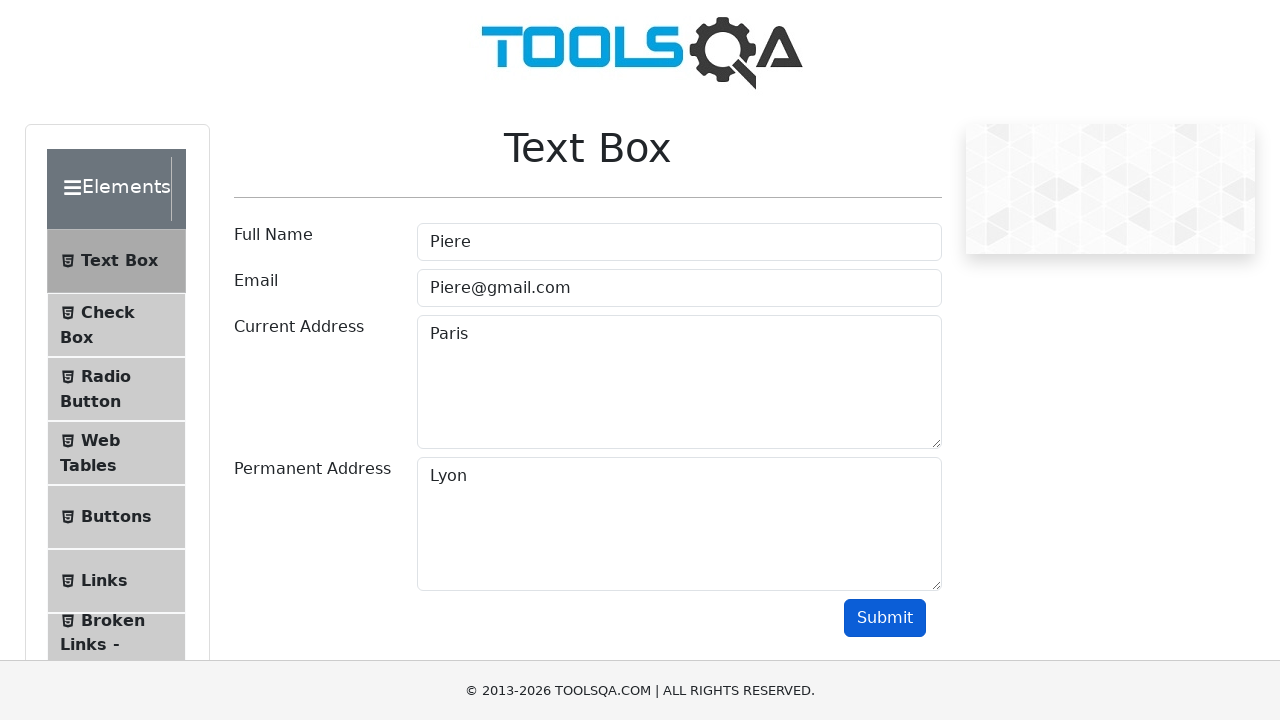